Navigates to BrowserStack homepage and then to the documentation page to verify both pages load successfully

Starting URL: https://browserstack.com/

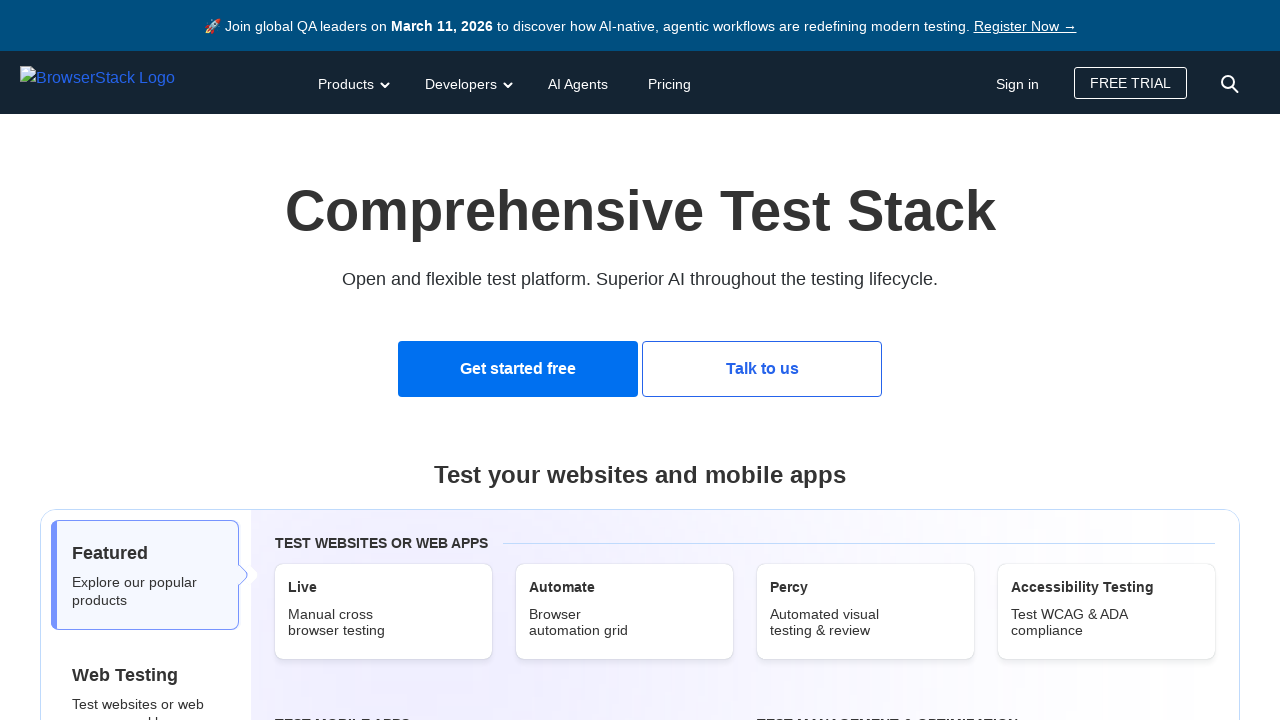

BrowserStack homepage loaded (DOM content ready)
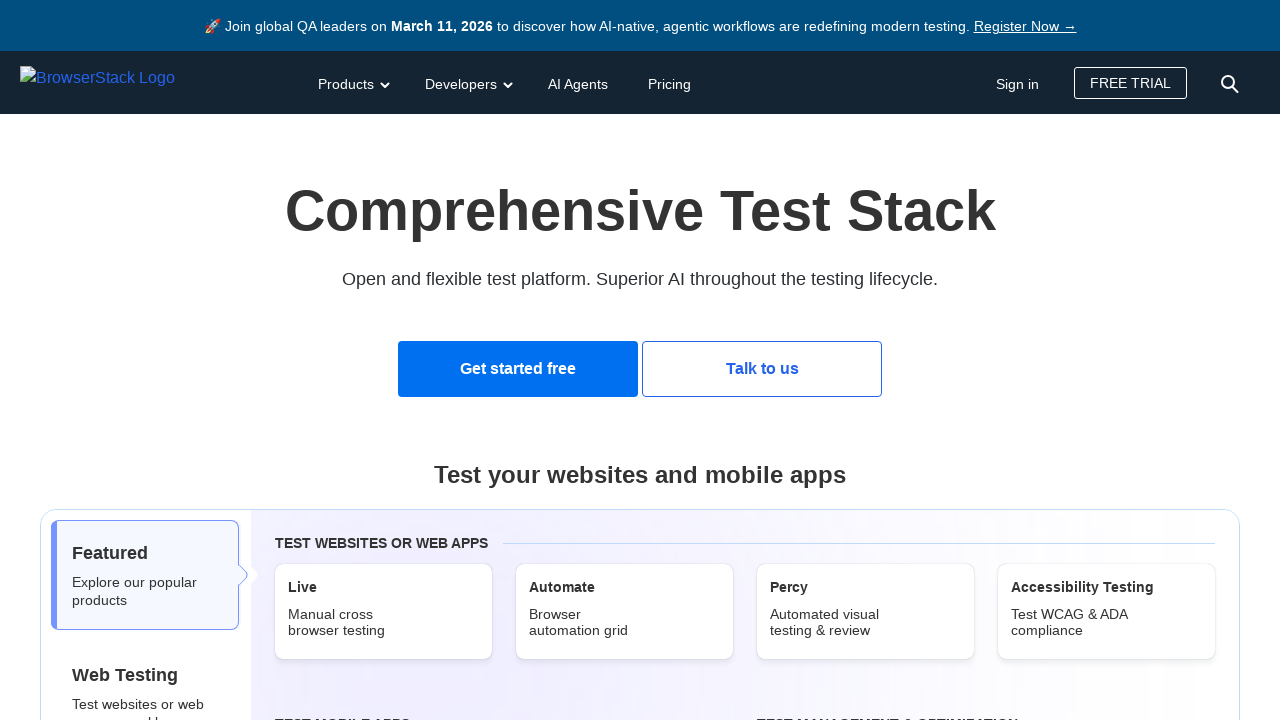

Navigated to BrowserStack documentation page
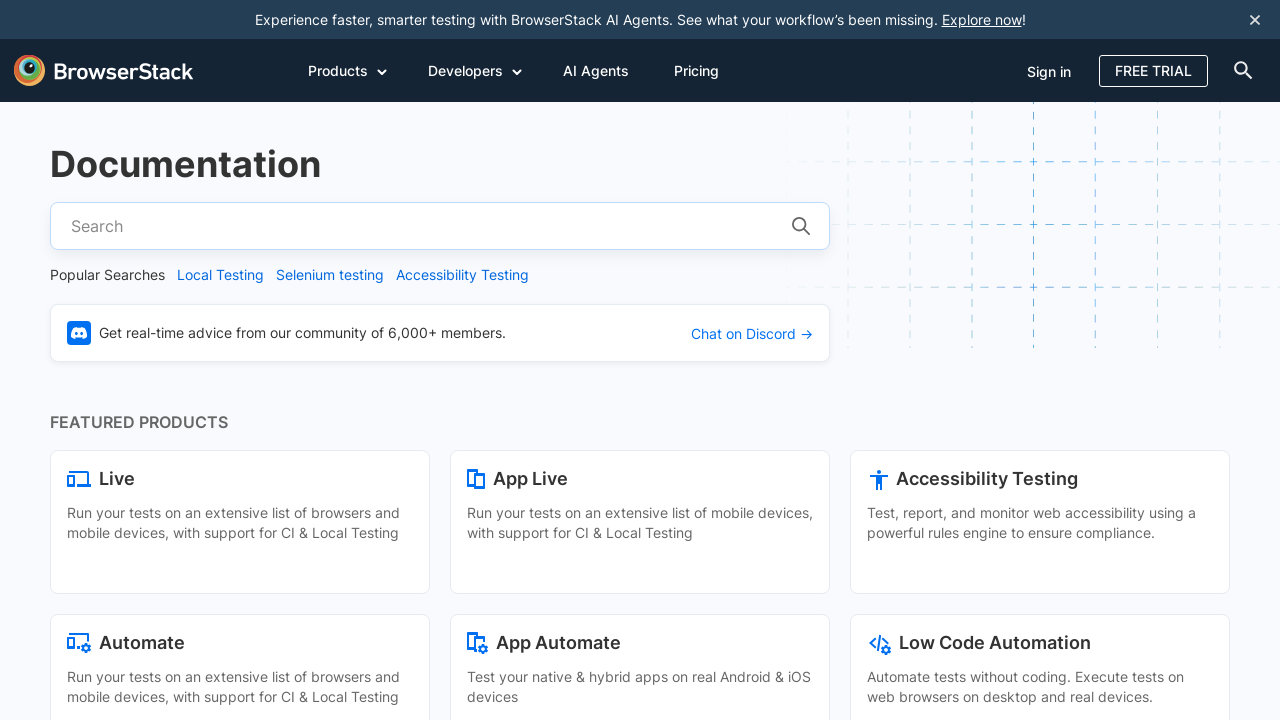

Documentation page loaded (DOM content ready)
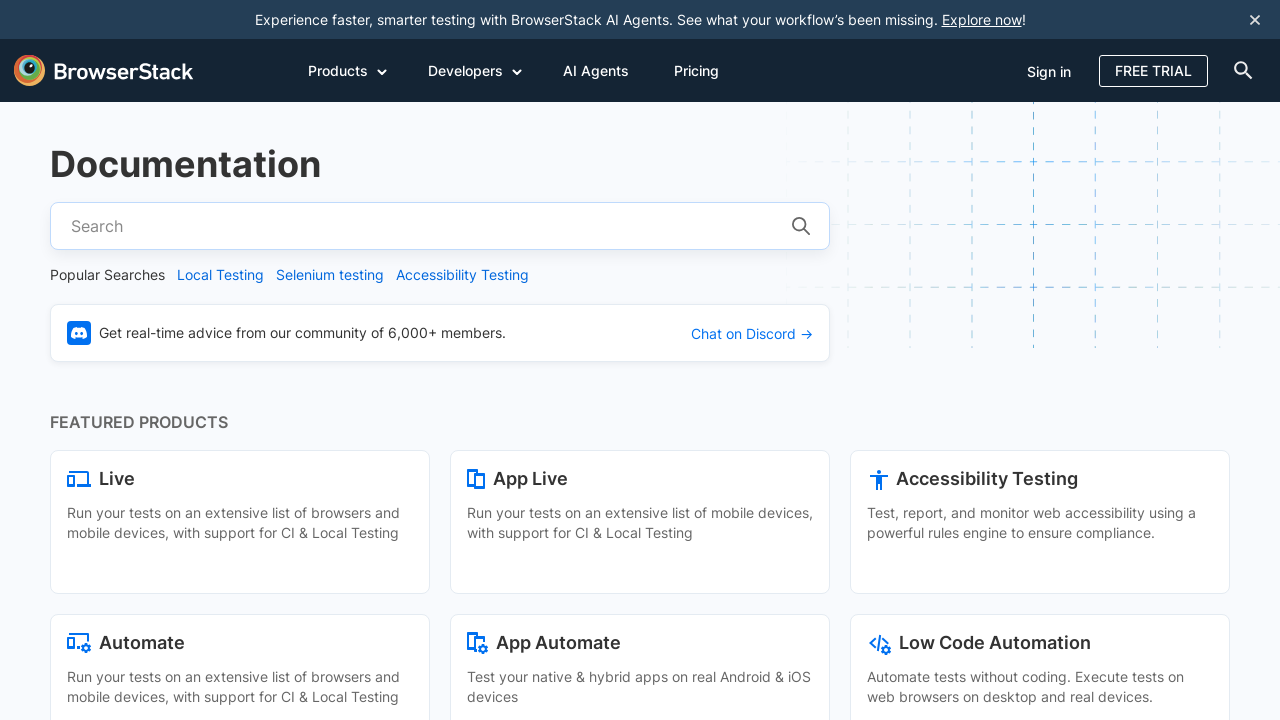

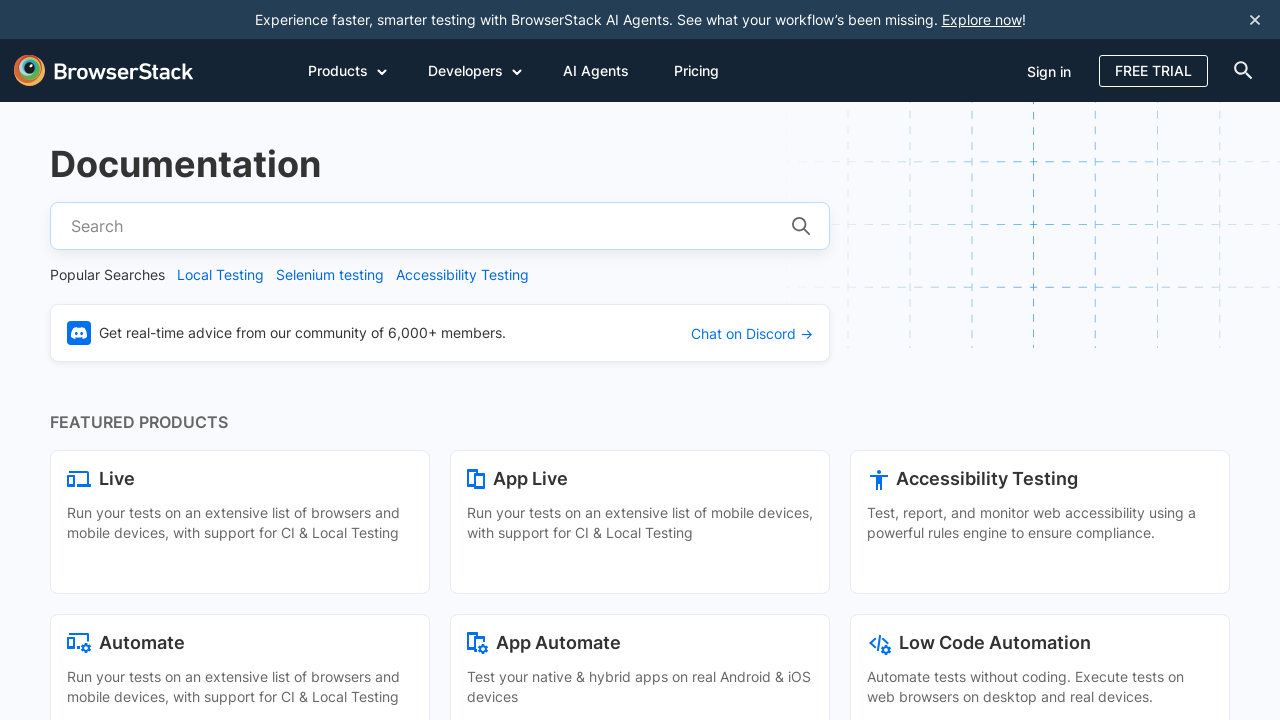